Tests calculator multiplication of zero by zero (0*0) and verifies the result equals 0

Starting URL: https://testpages.eviltester.com/styled/apps/calculator.html

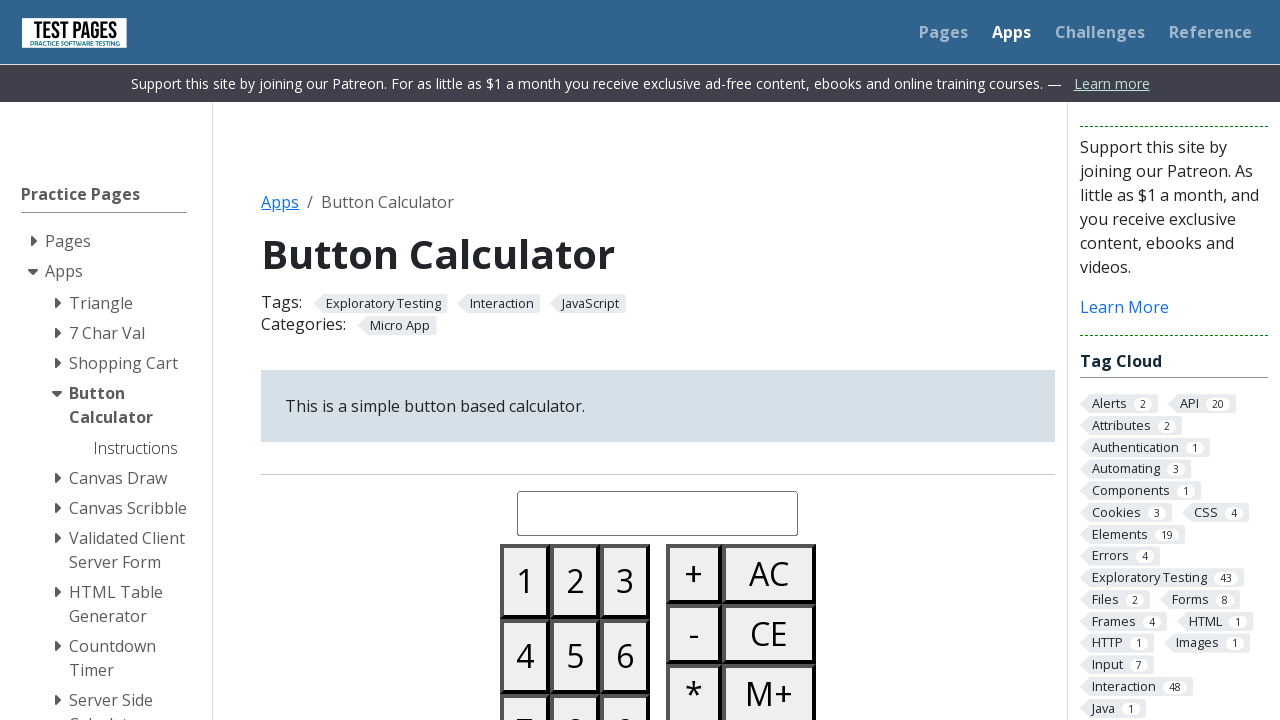

Clicked button 0 at (525, 360) on #button00
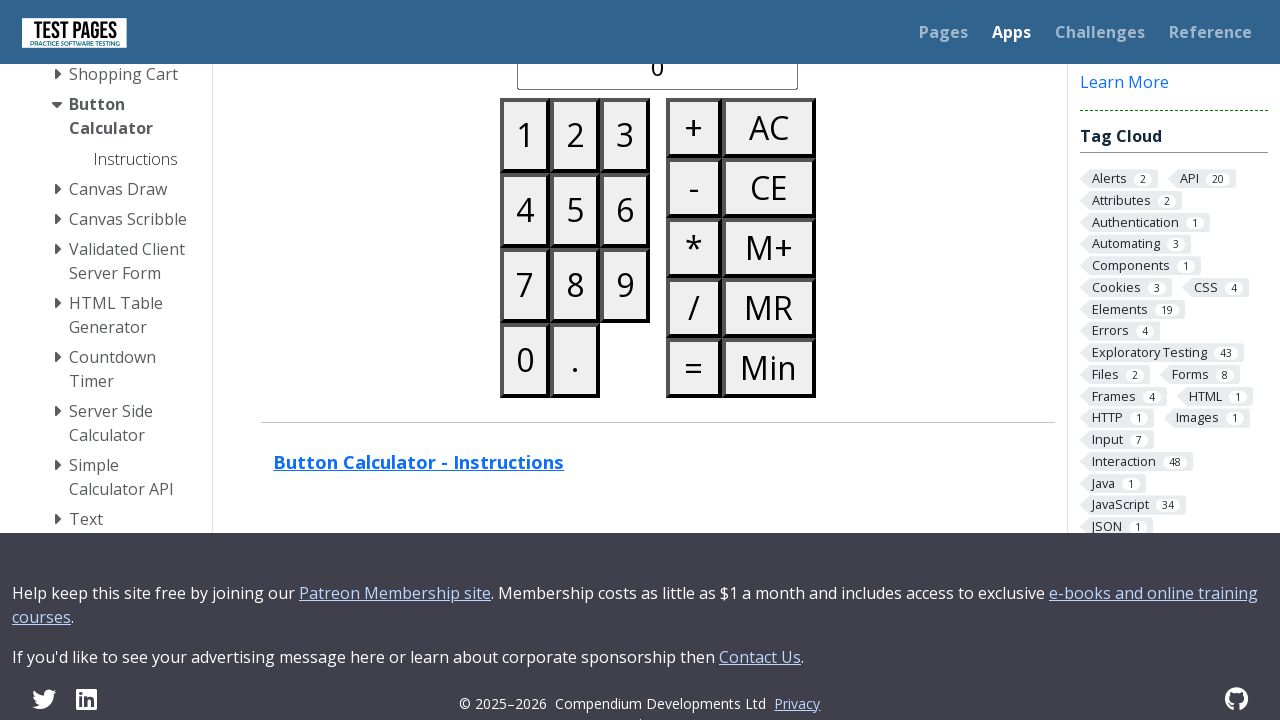

Clicked multiply button at (694, 248) on #buttonmultiply
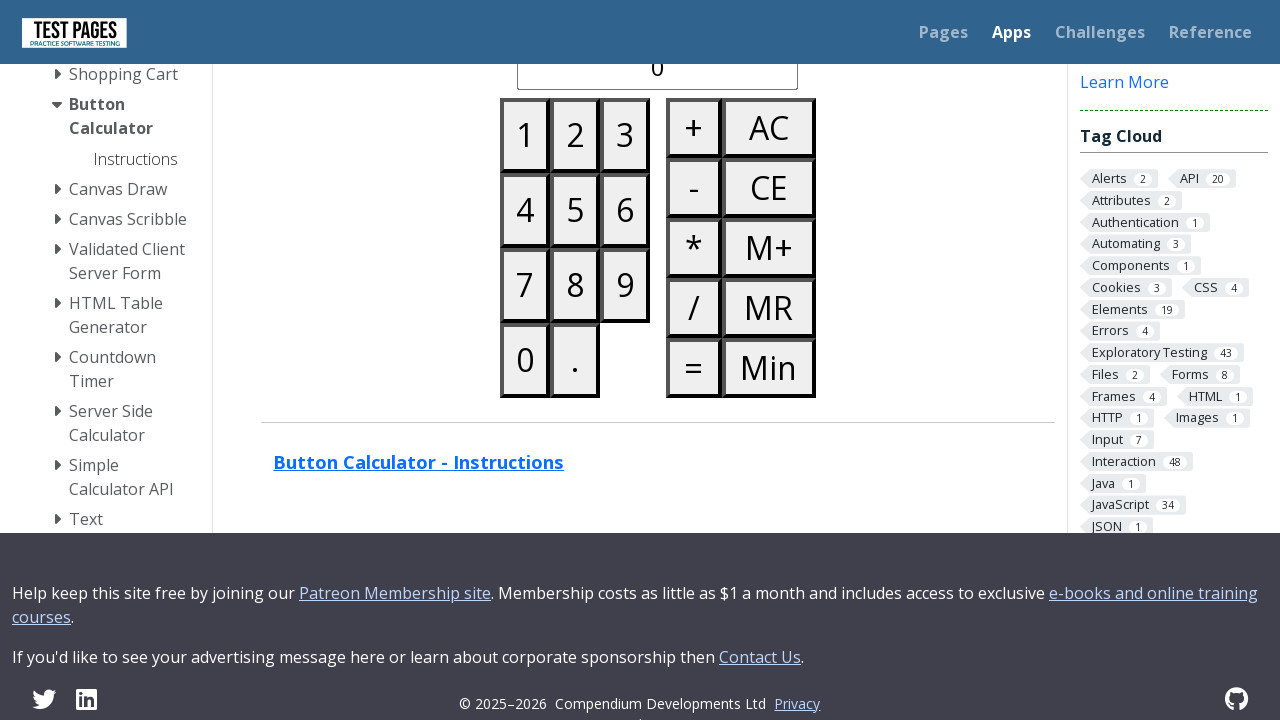

Clicked button 0 at (525, 360) on #button00
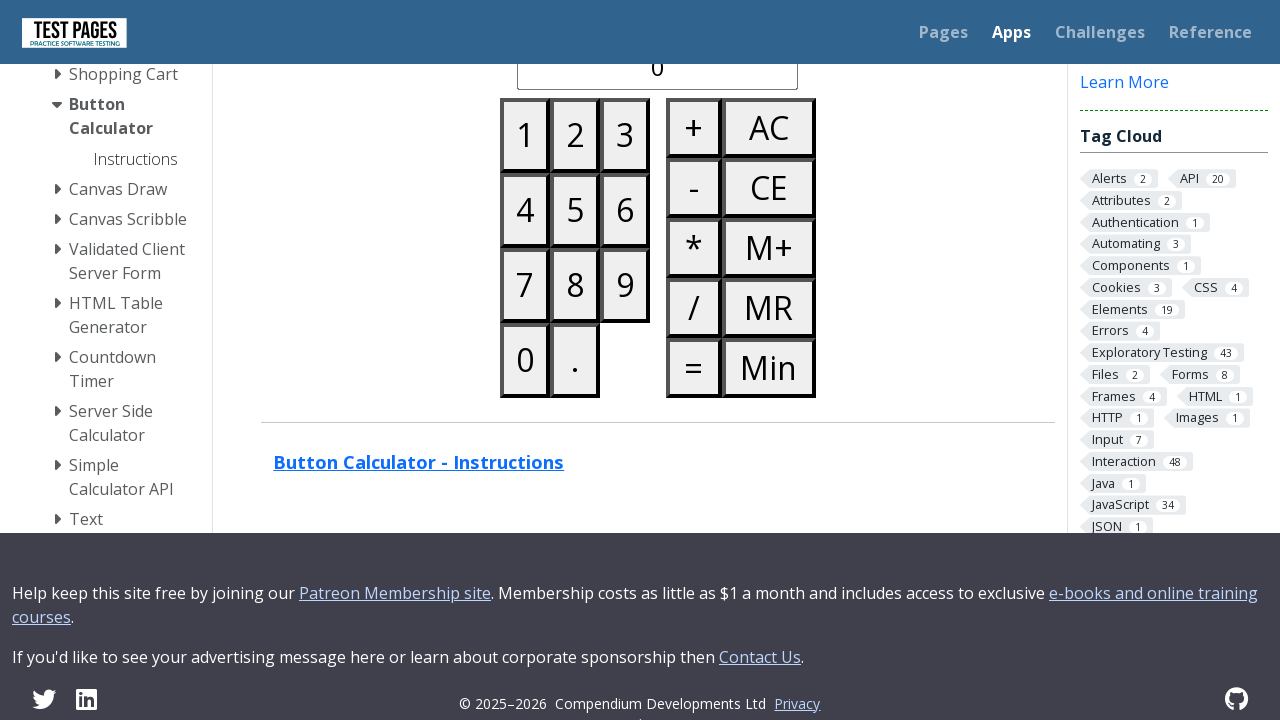

Clicked equals button to calculate 0*0 at (694, 368) on #buttonequals
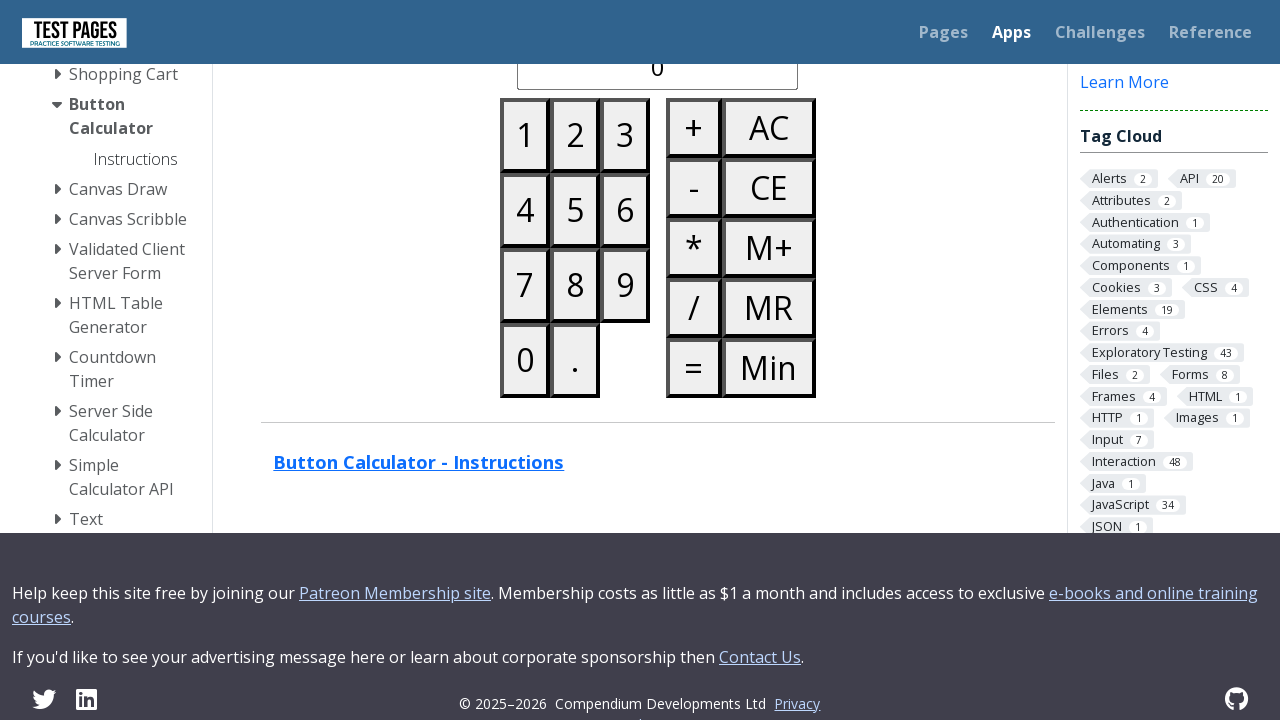

Waited 500ms for result to display
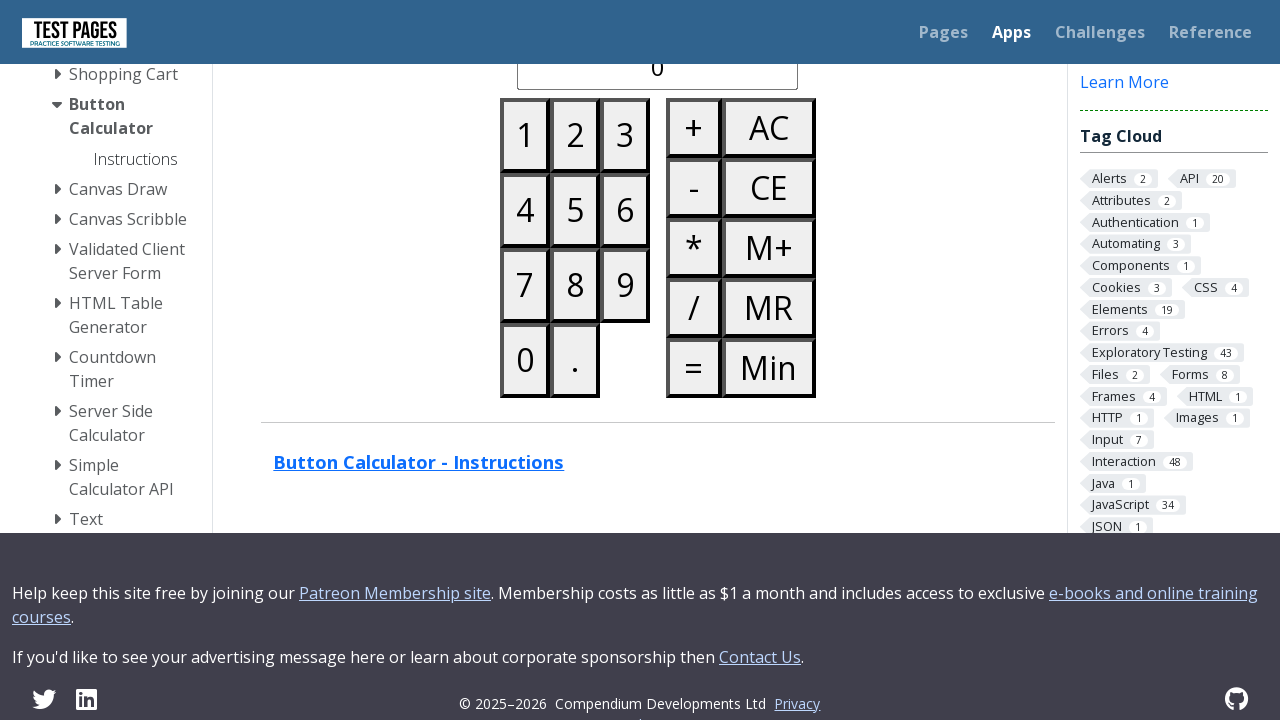

Clicked all clear button to reset calculator at (769, 128) on #buttonallclear
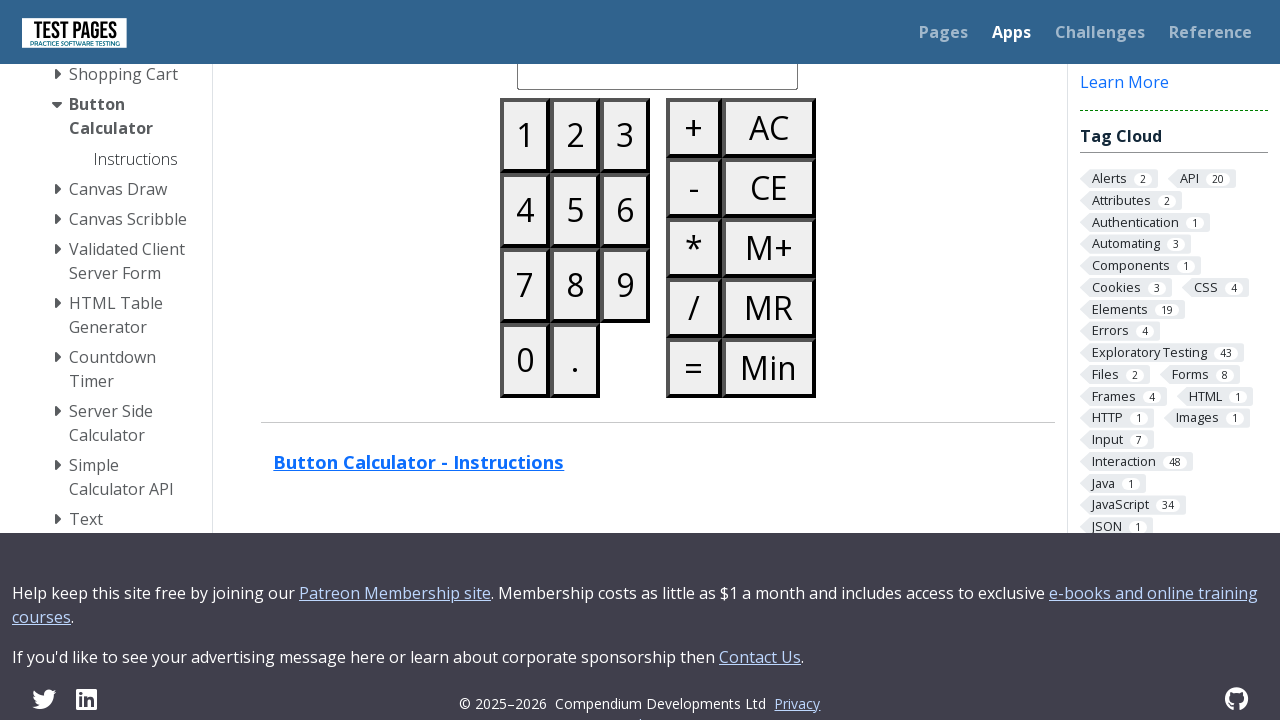

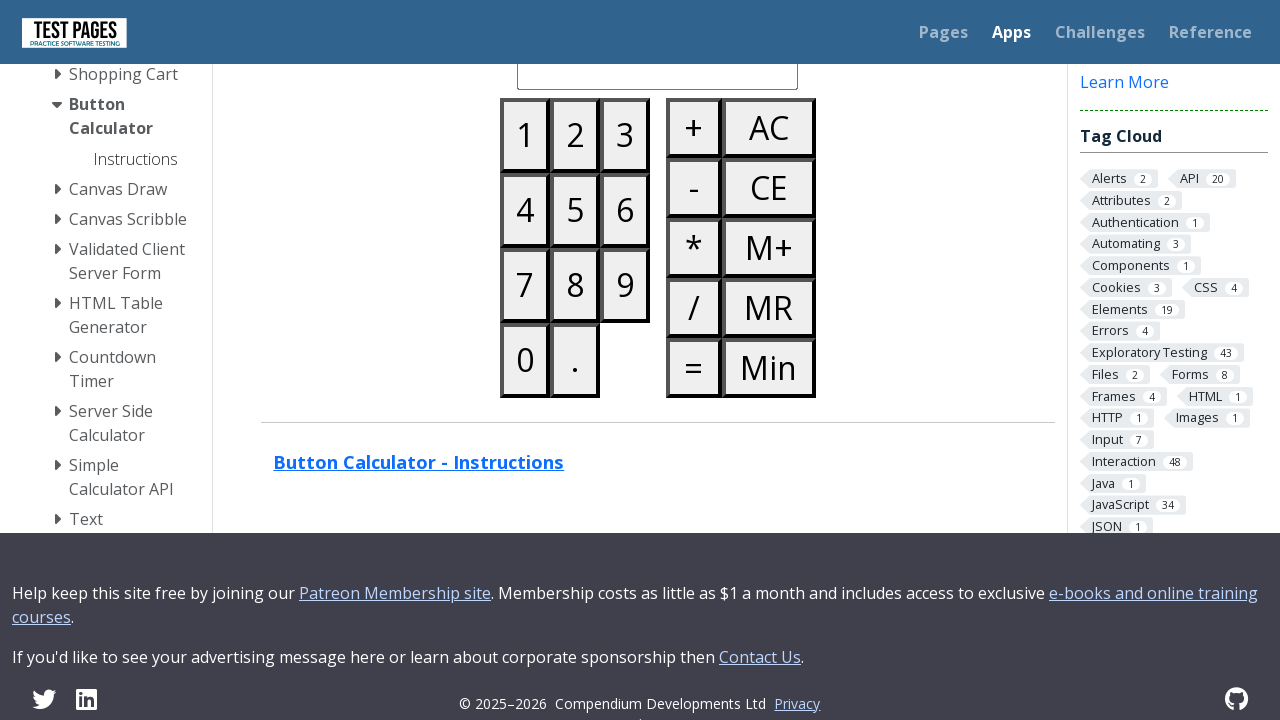